Tests basic JavaScript alert by clicking a button and accepting the alert dialog

Starting URL: https://demoqa.com/alerts

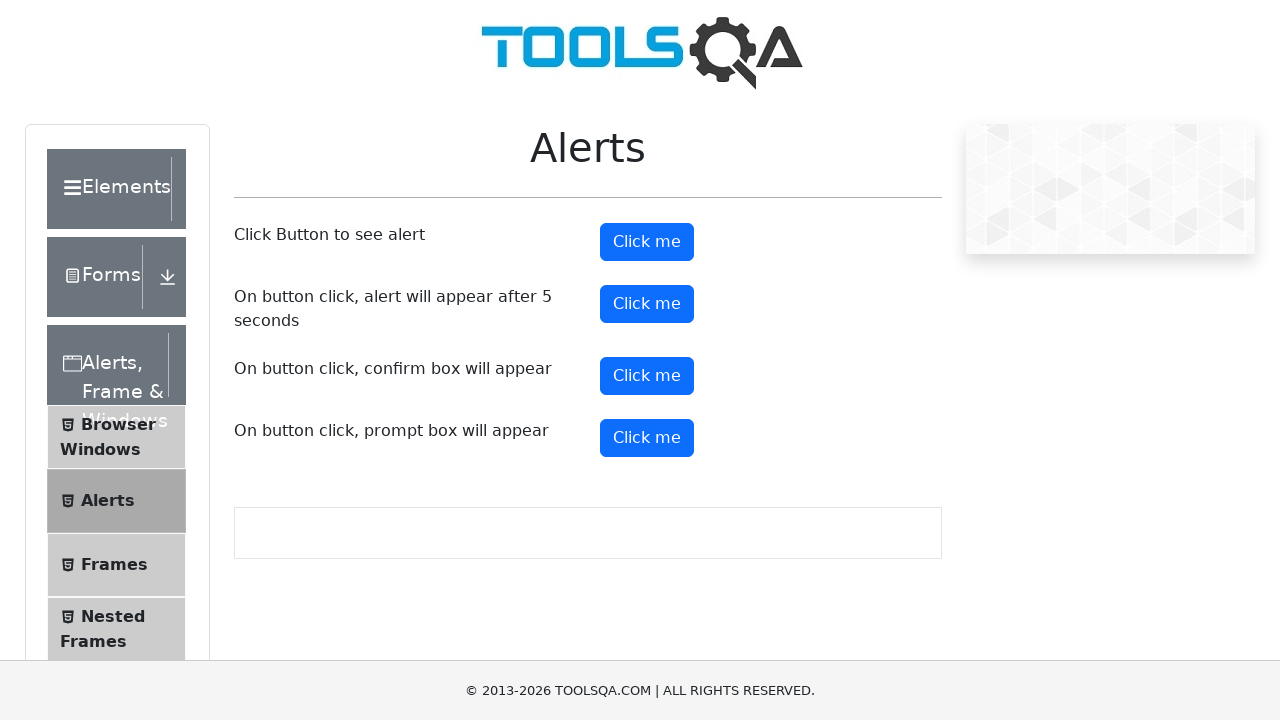

Navigated to alerts demo page at https://demoqa.com/alerts
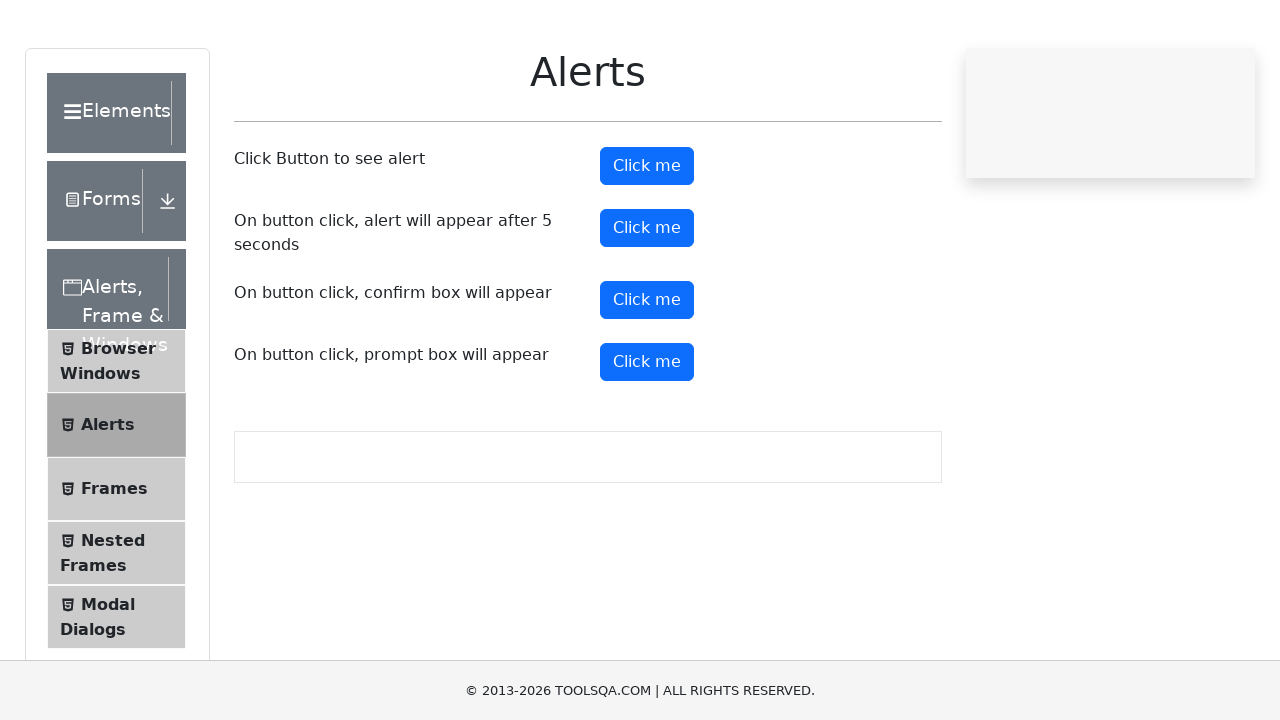

Clicked alert button to trigger JavaScript alert at (647, 242) on button#alertButton
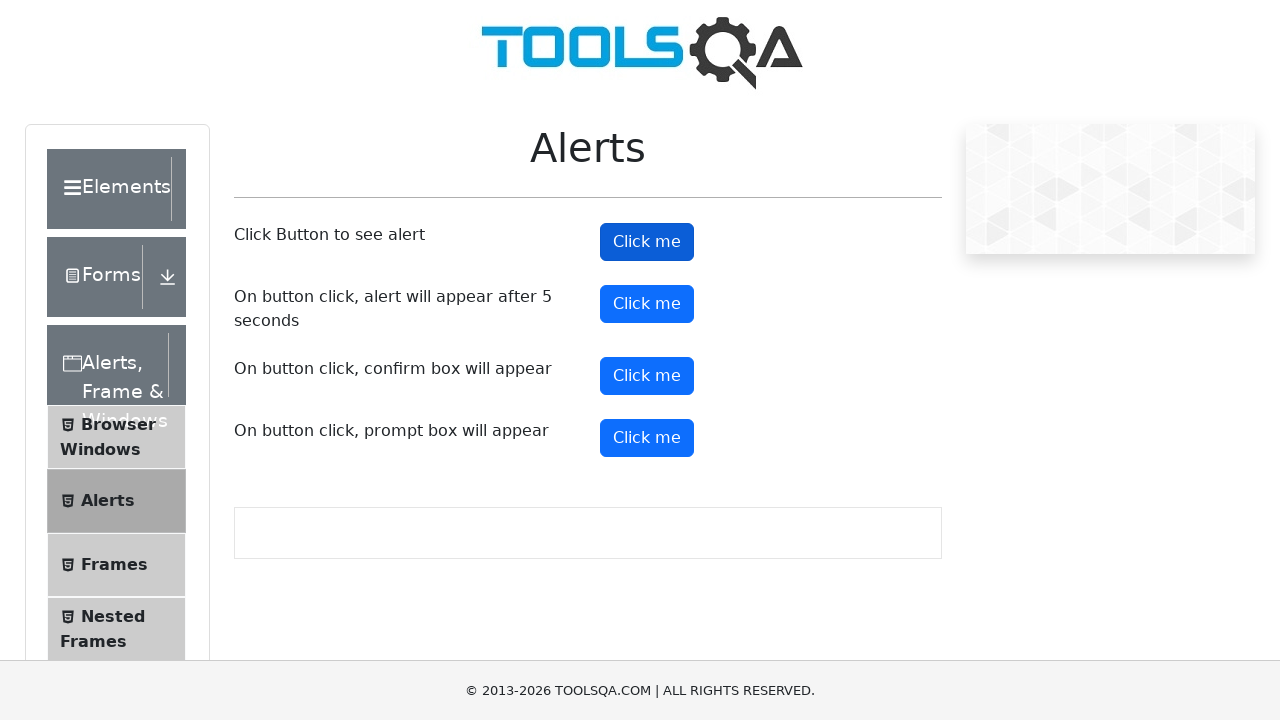

Set up dialog handler to accept alerts
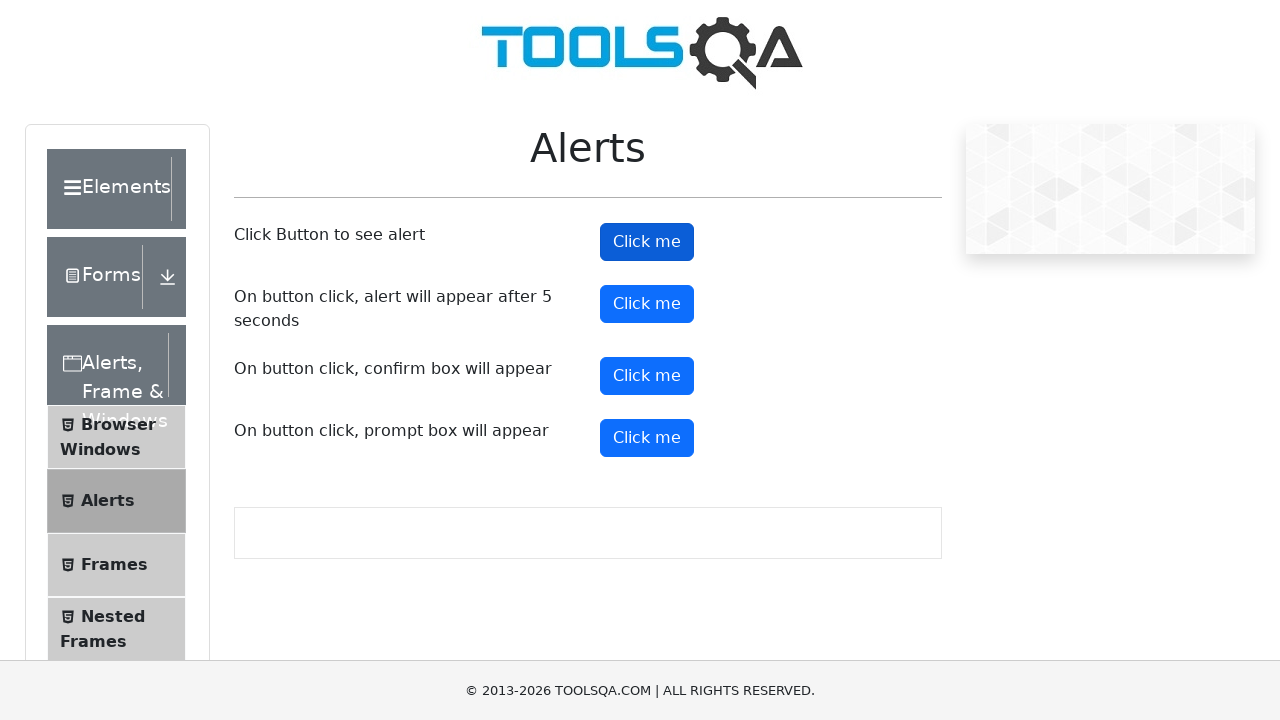

Clicked alert button again and accepted the dialog at (647, 242) on button#alertButton
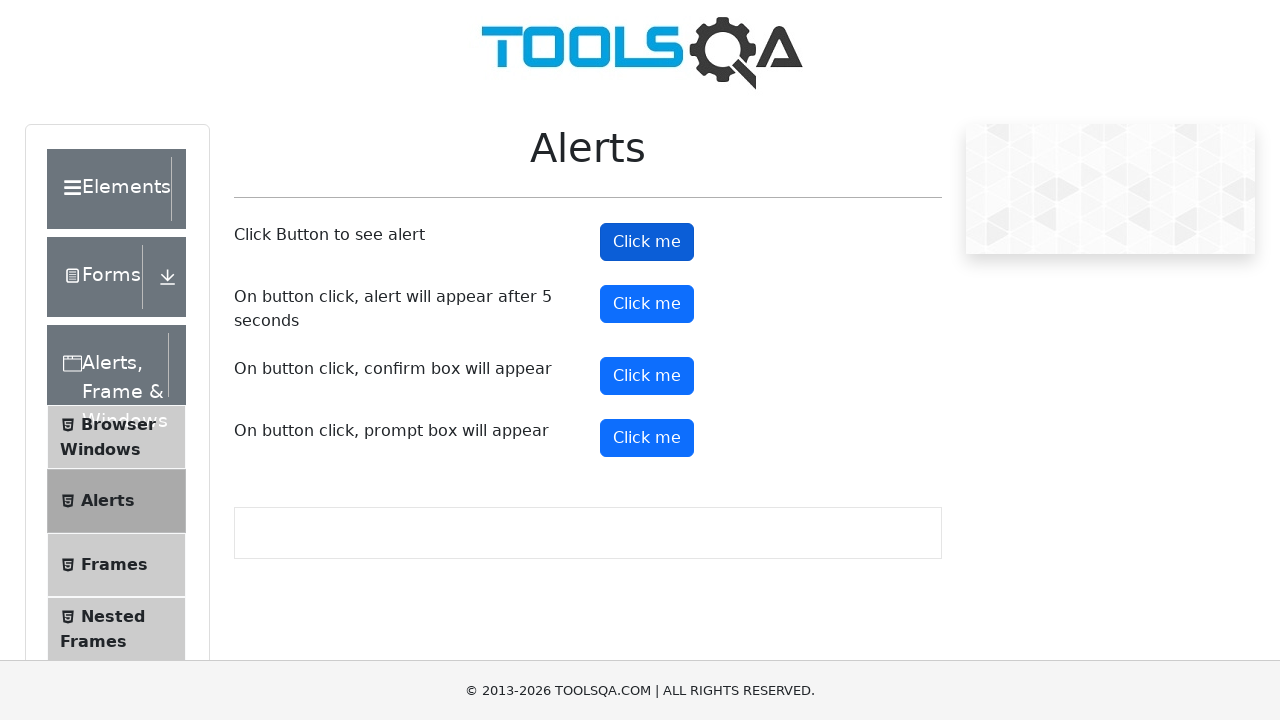

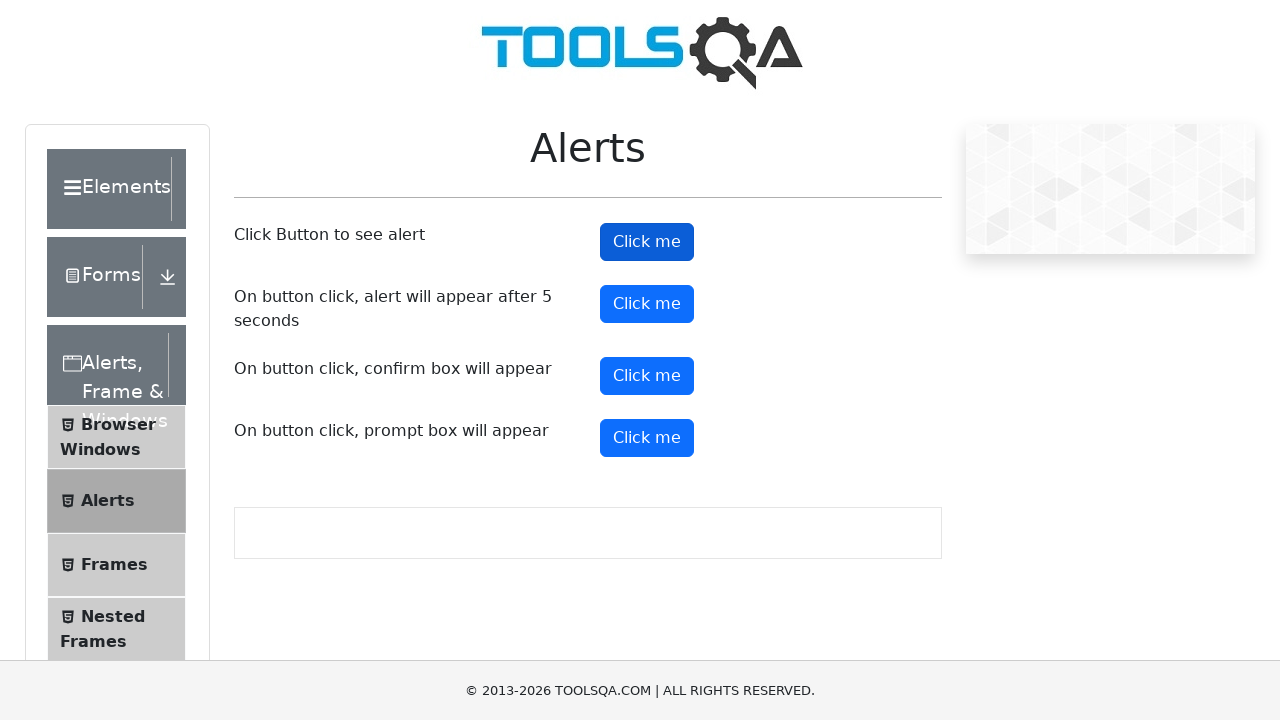